Tests JavaScript confirmation alert handling by clicking a button to trigger the alert, accepting it, and verifying the result message displays correctly on the page.

Starting URL: http://the-internet.herokuapp.com/javascript_alerts

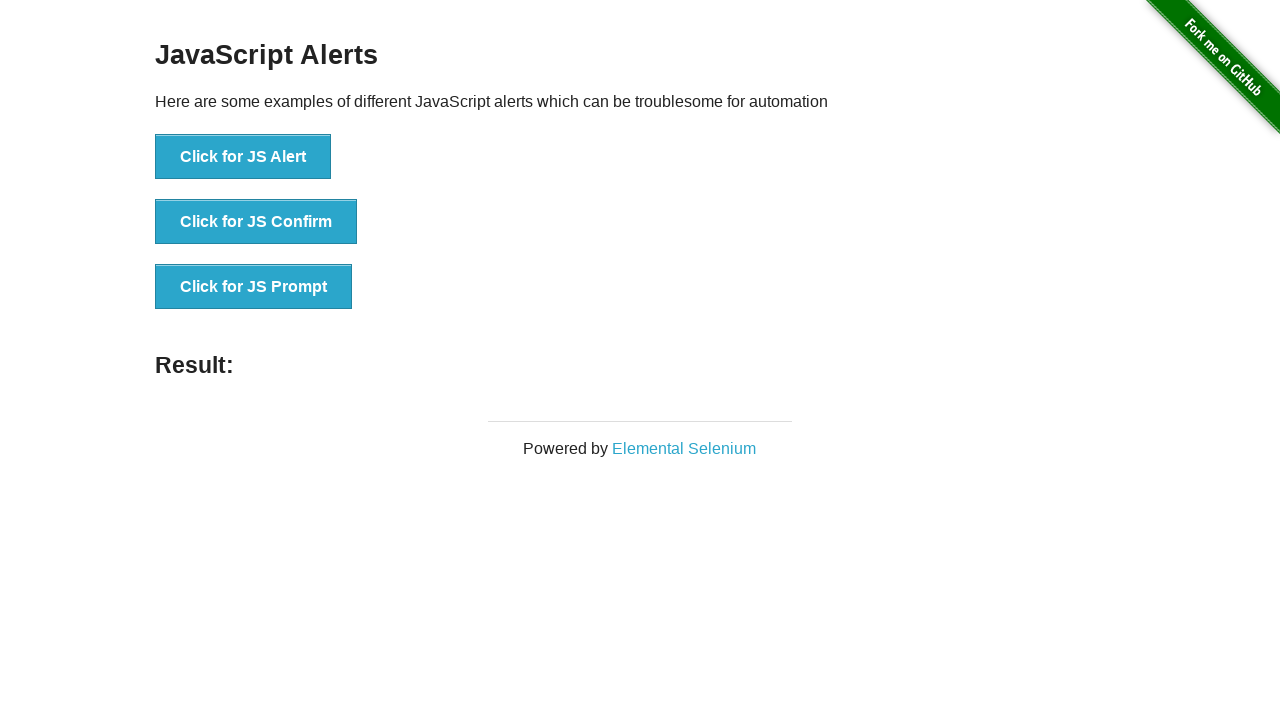

Clicked the second button to trigger JavaScript confirmation alert at (256, 222) on .example li:nth-child(2) button
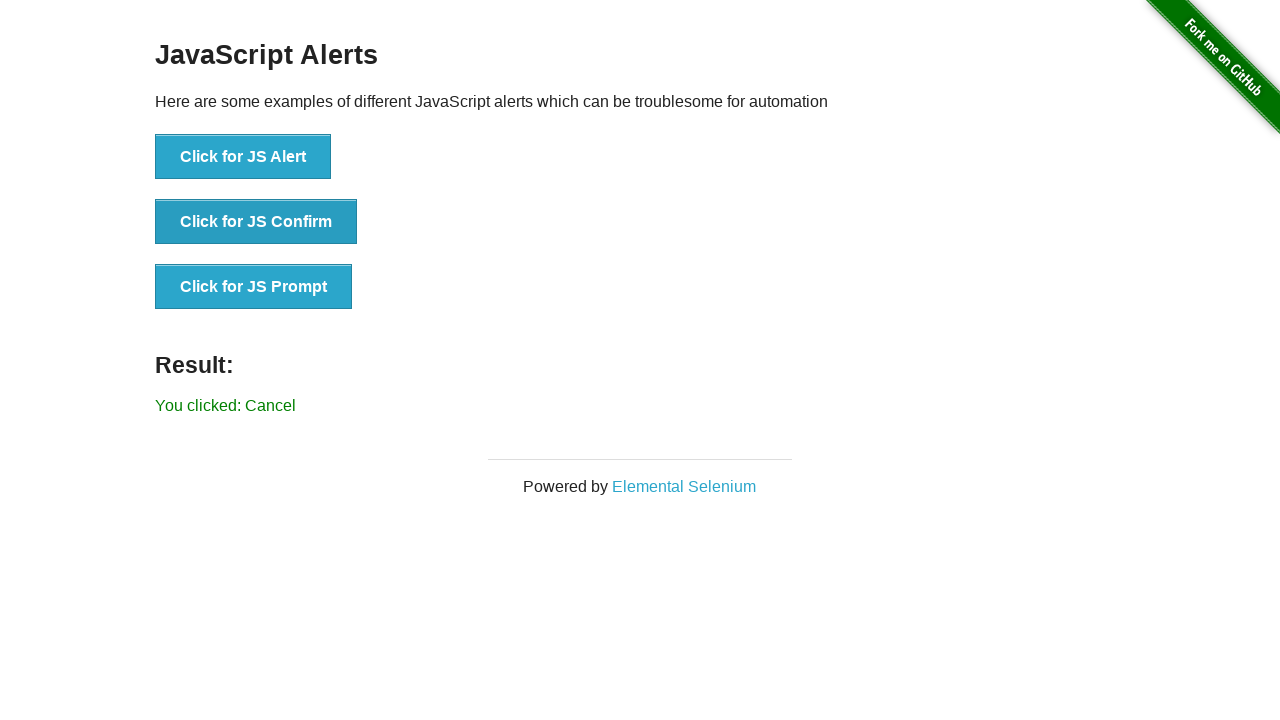

Set up dialog handler to accept the confirmation alert
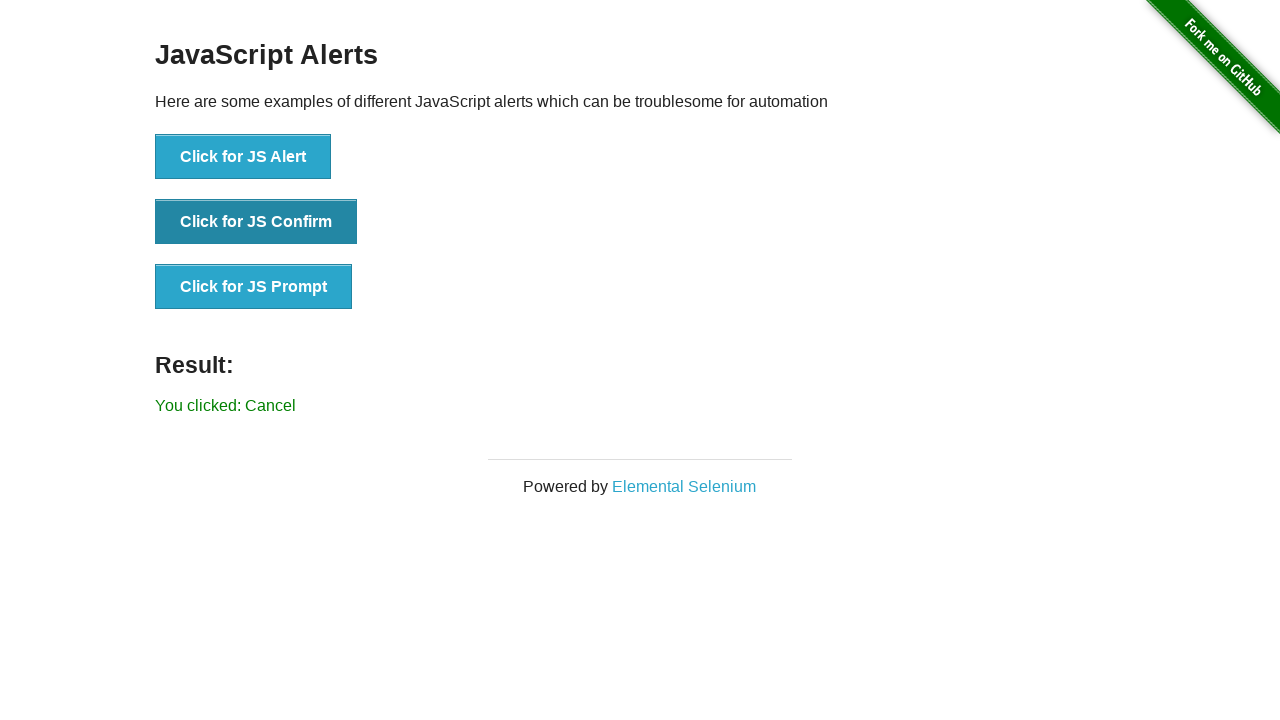

Clicked the second button again to trigger the dialog with handler ready at (256, 222) on .example li:nth-child(2) button
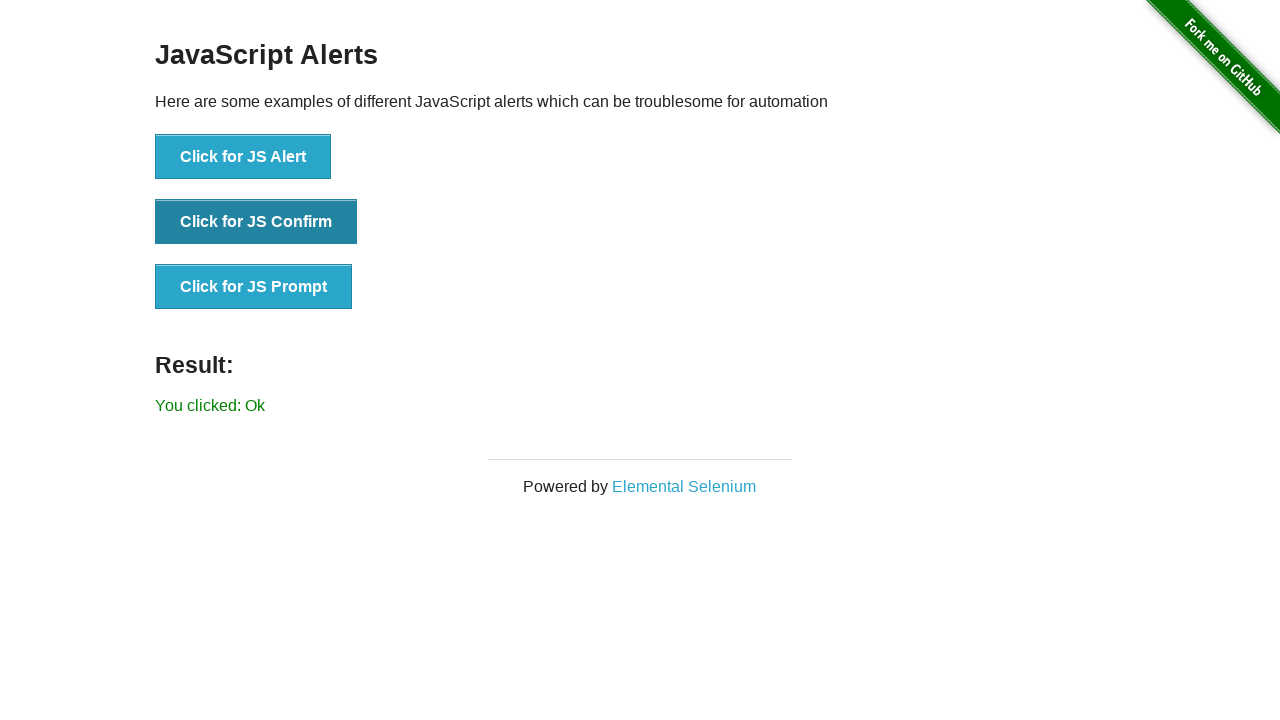

Waited for result text to appear on page
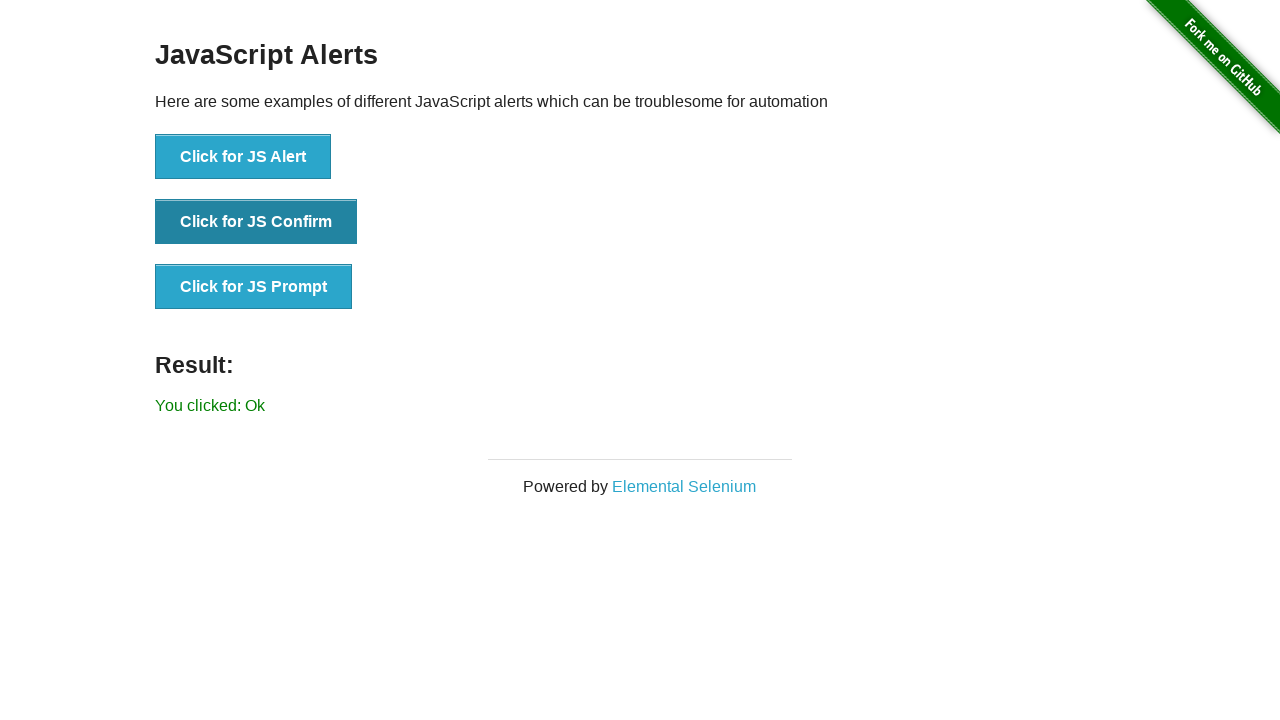

Retrieved result text: 'You clicked: Ok'
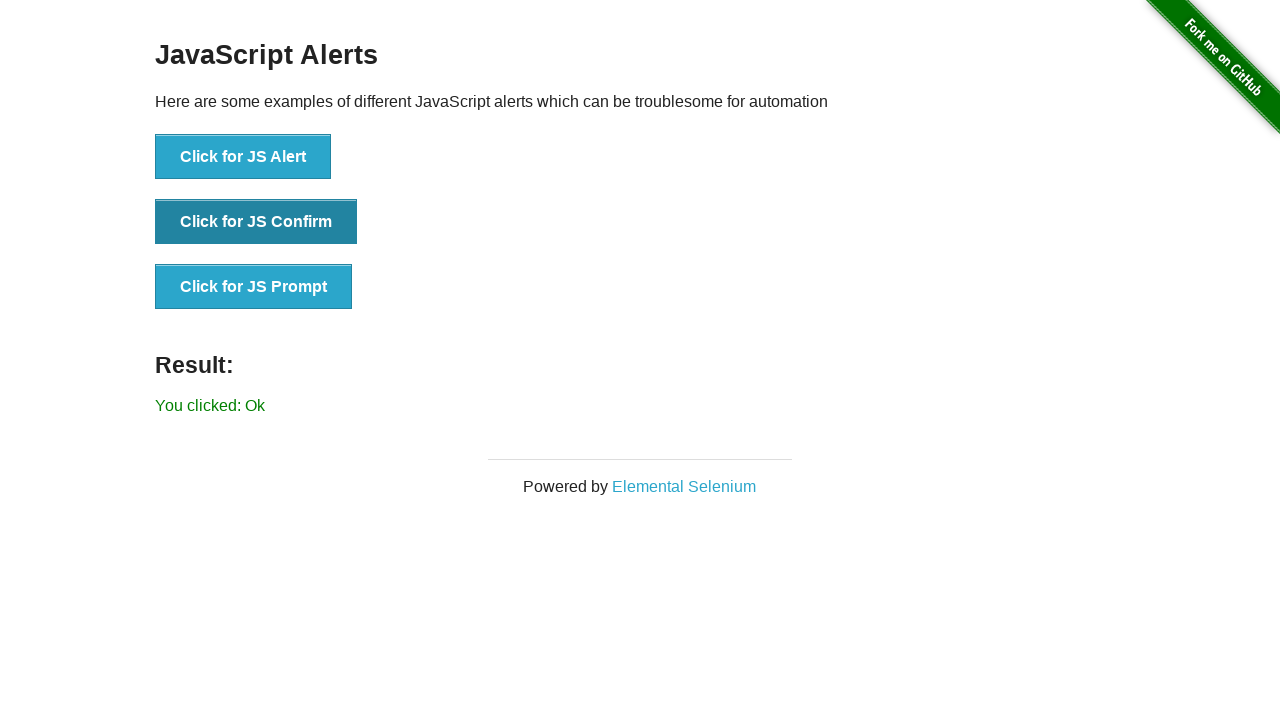

Verified result text matches expected value 'You clicked: Ok'
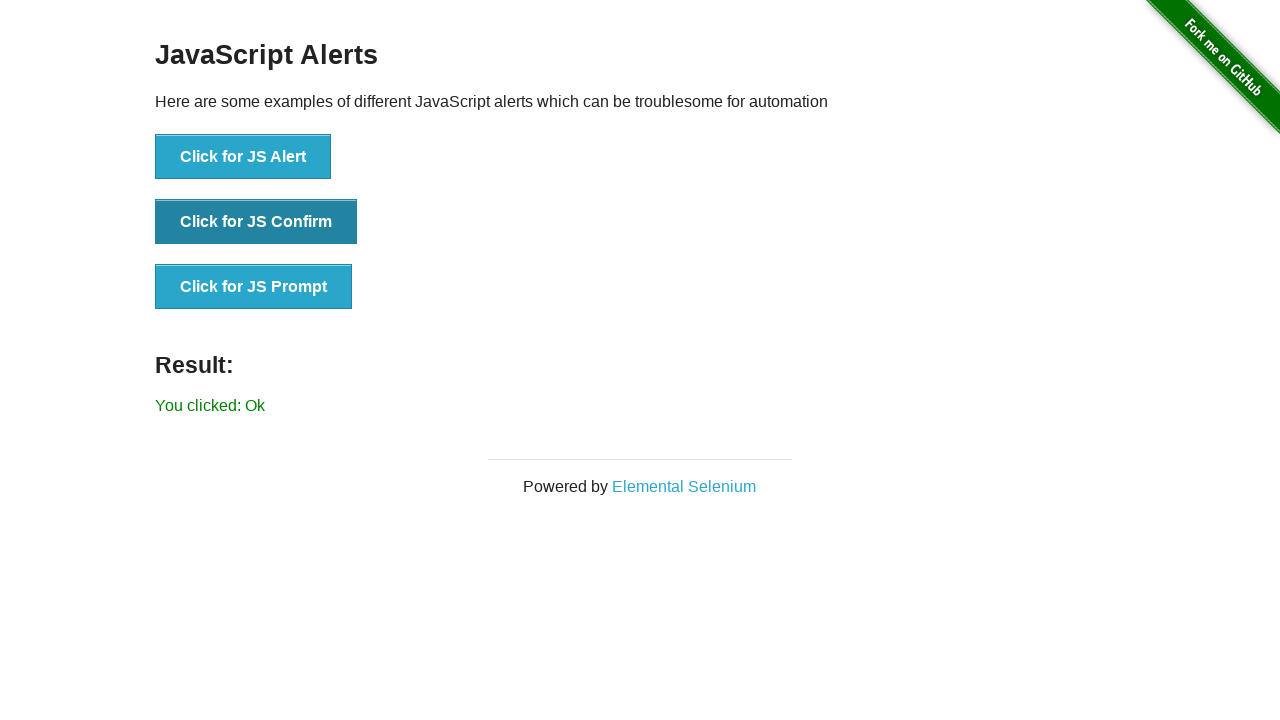

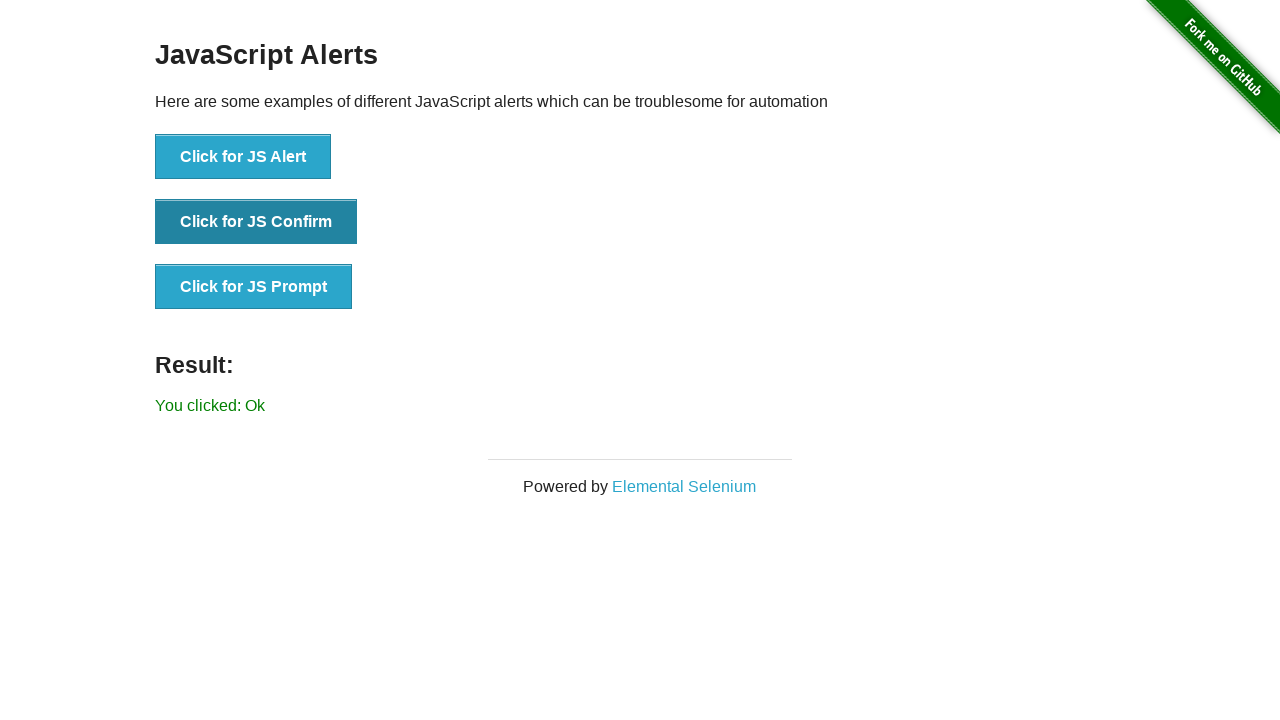